Simple navigation test that loads the Rahul Shetty Academy homepage

Starting URL: http://rahulshettyacademy.com/

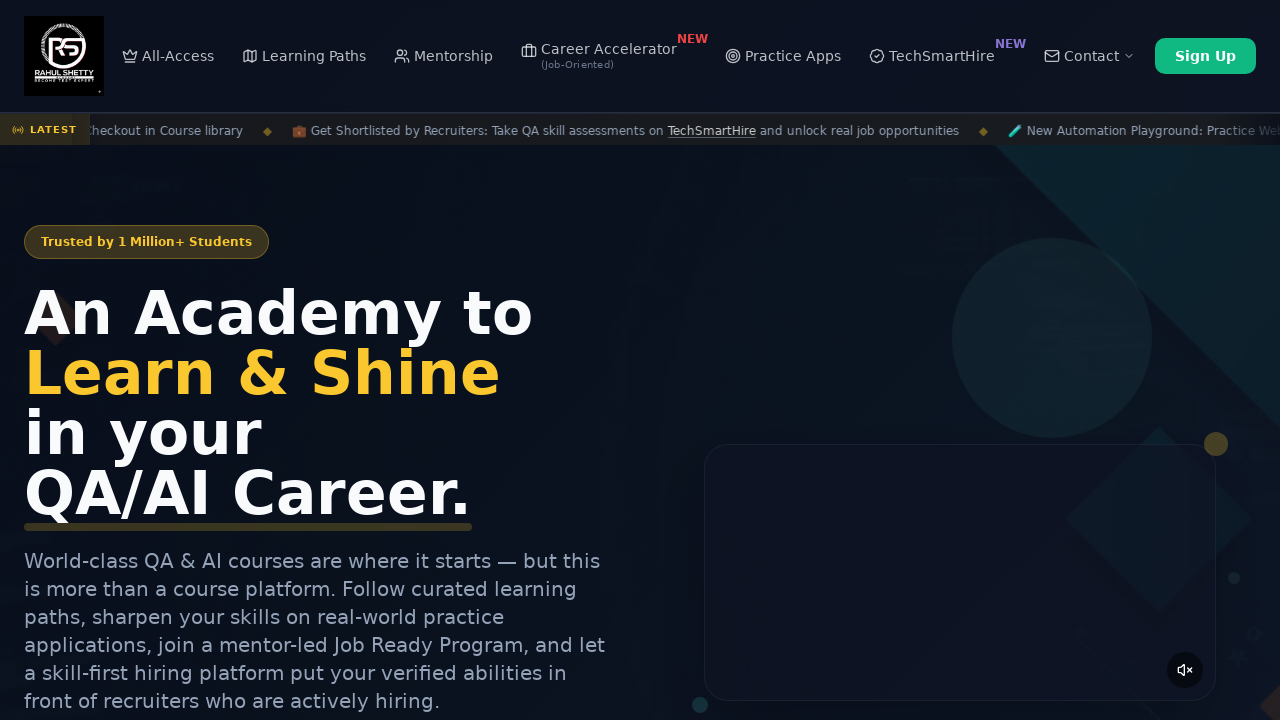

Rahul Shetty Academy homepage loaded (DOM content ready)
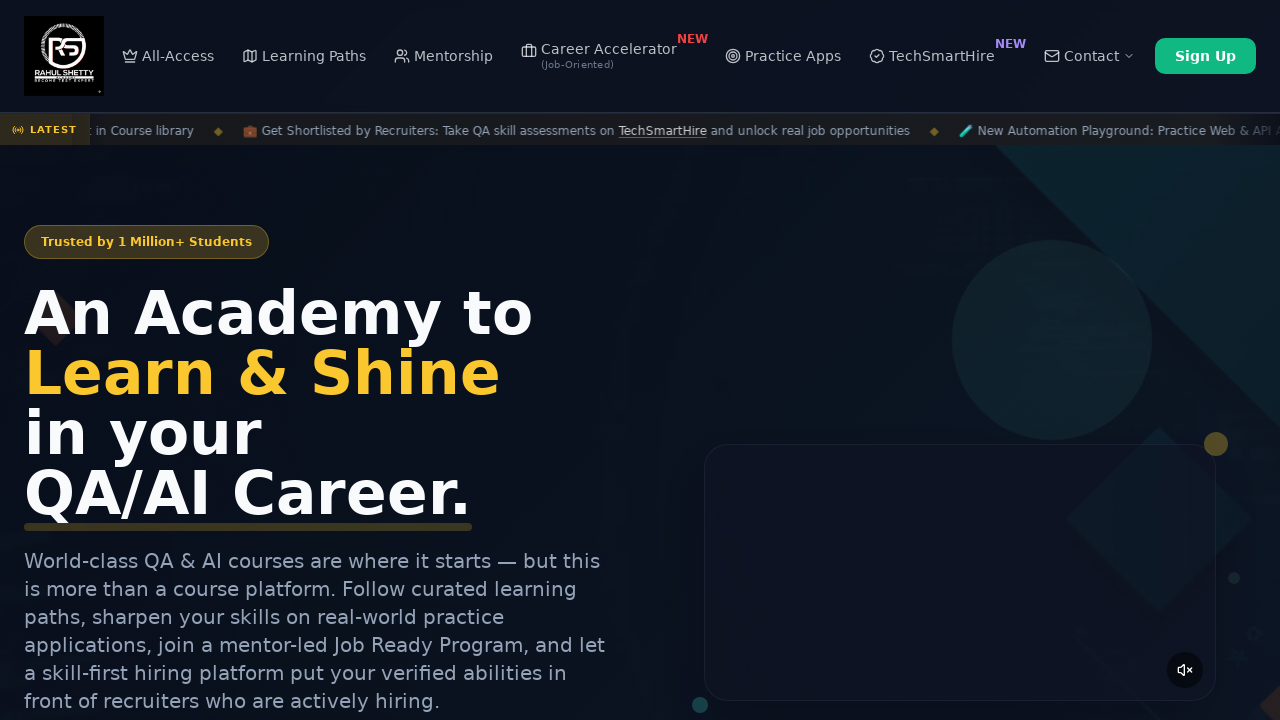

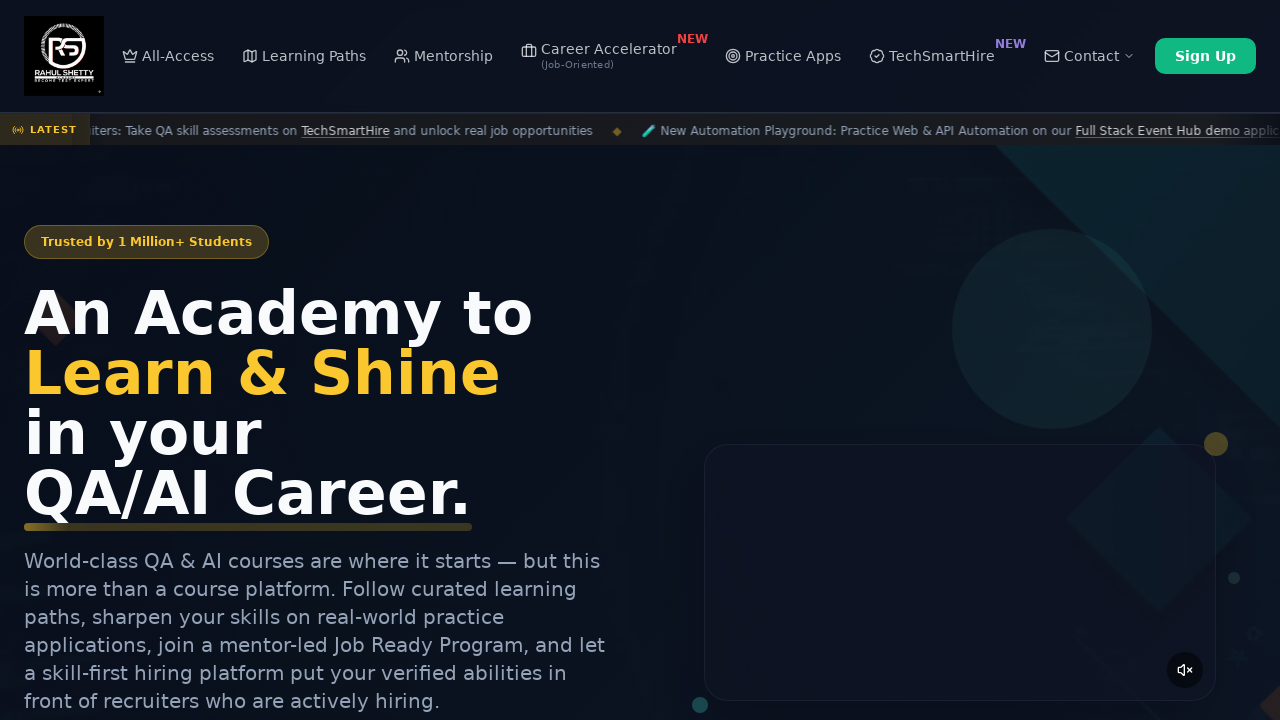